Tests the Top Lists page by verifying Shakespeare language rankings across Top Rated, Top Rated Esoteric, Top Hits, and Top Rated Real categories

Starting URL: http://www.99-bottles-of-beer.net/

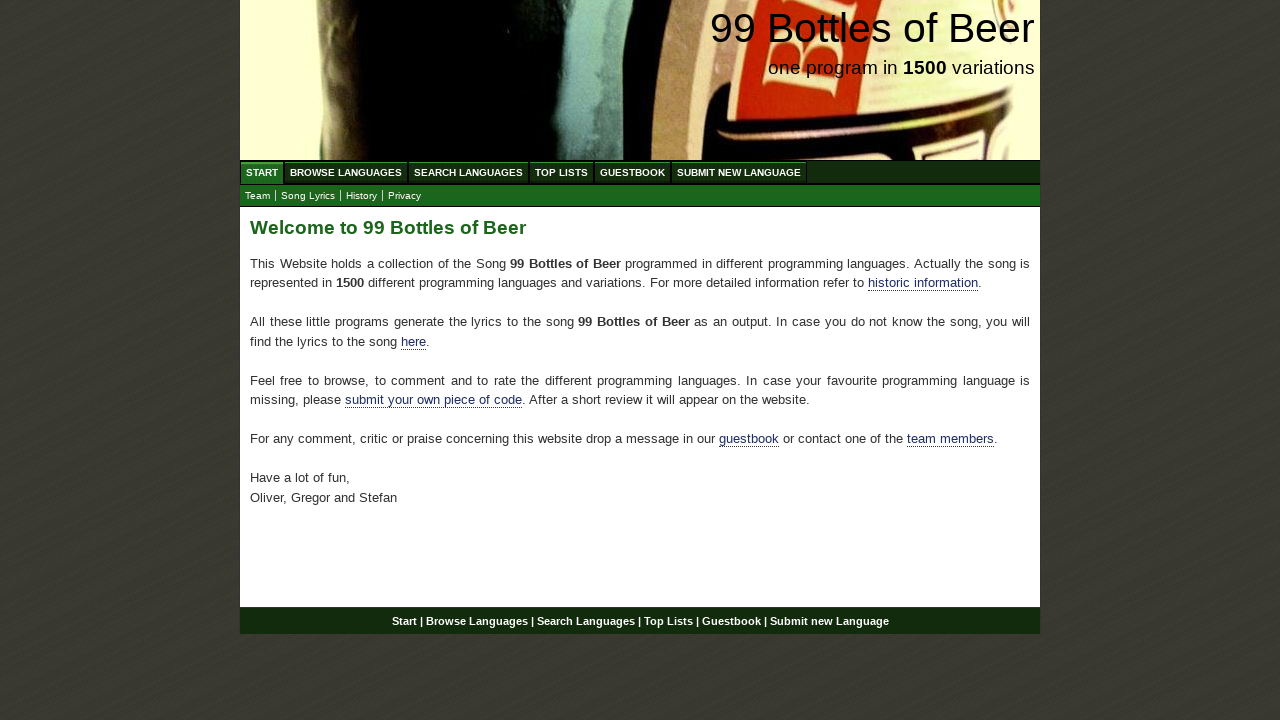

Clicked on Top Lists link at (562, 172) on a:text('Top Lists')
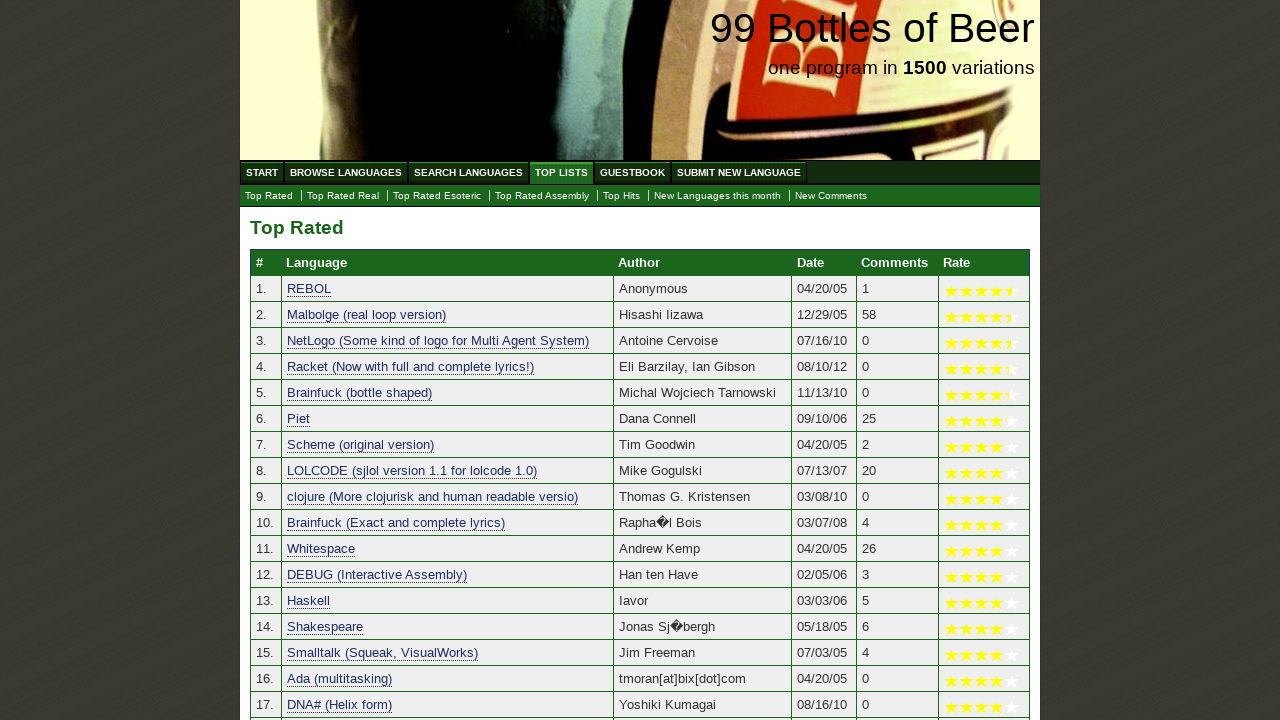

Shakespeare entry loaded in Top Rated category
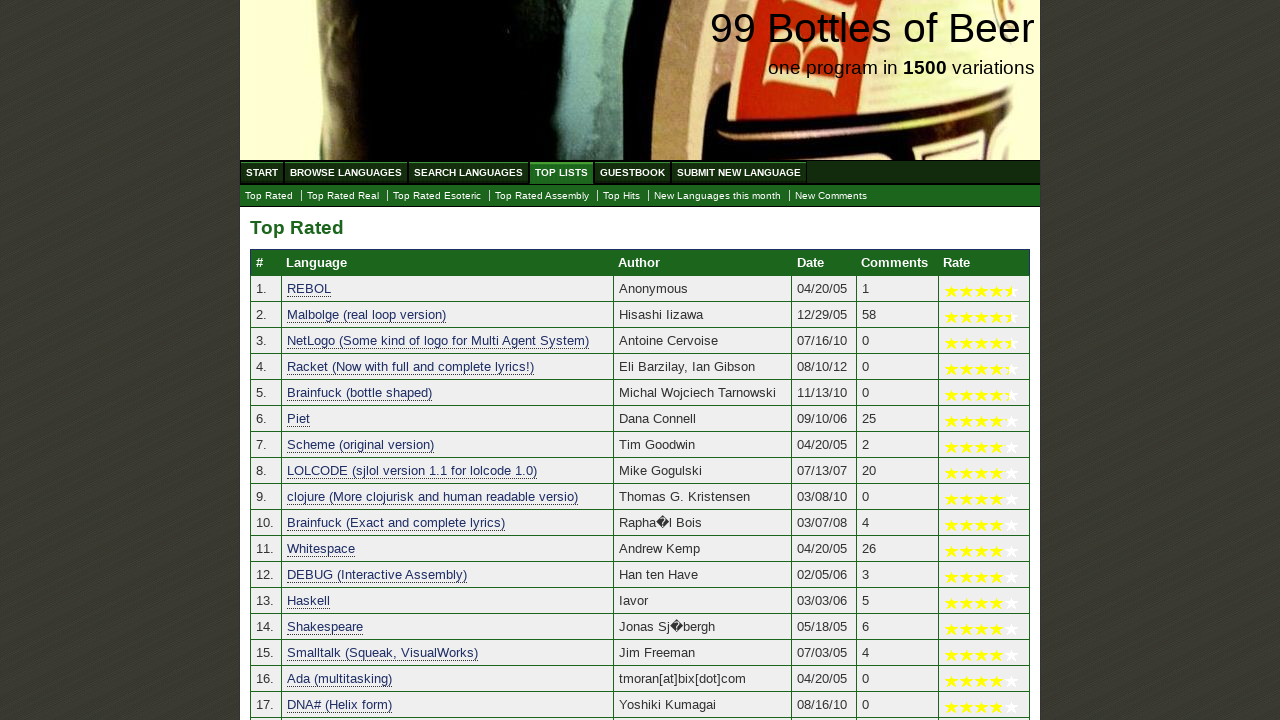

Clicked on Top Rated Esoteric category at (437, 196) on a:text('Top Rated Esoteric')
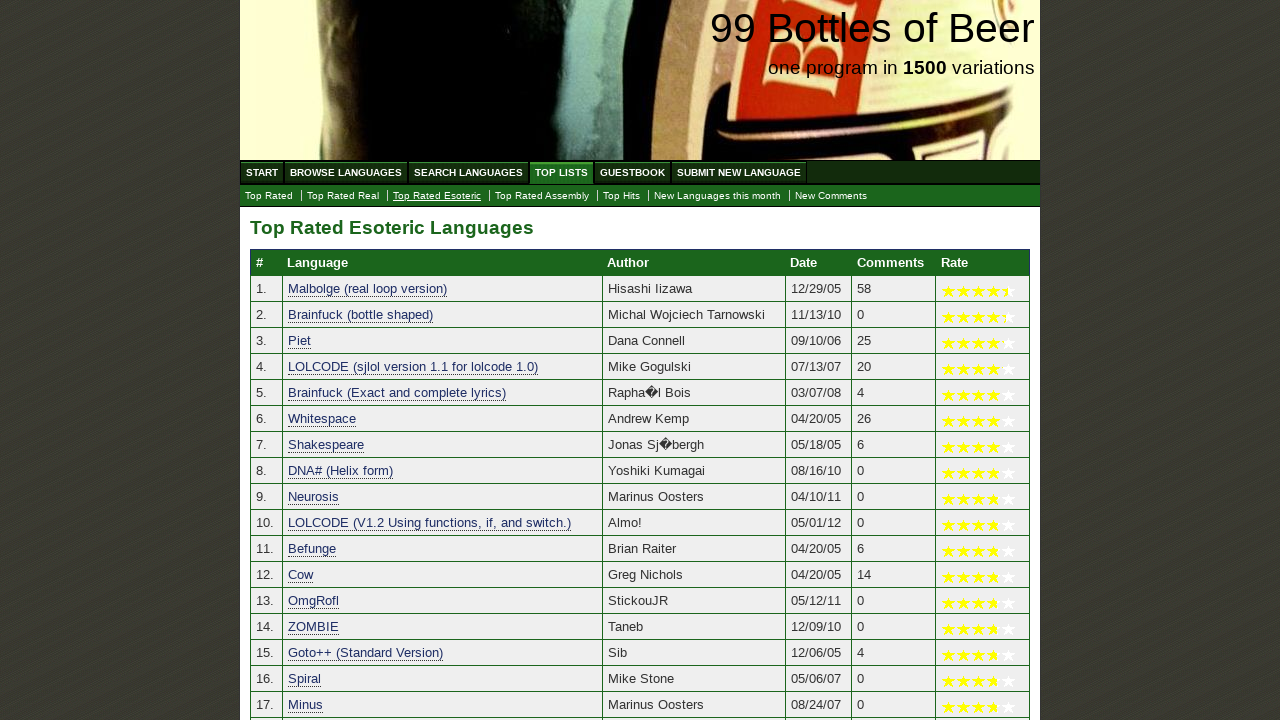

Shakespeare entry loaded in Top Rated Esoteric category
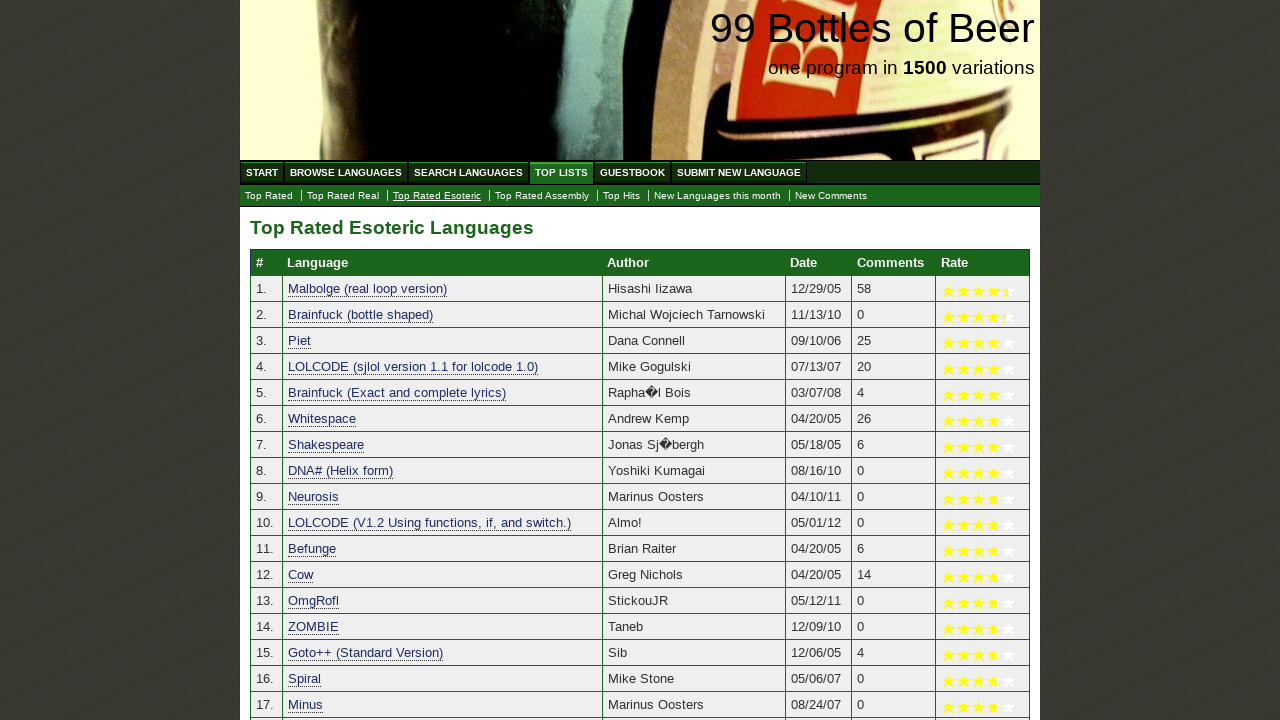

Clicked on Top Hits category at (622, 196) on a:text('Top Hits')
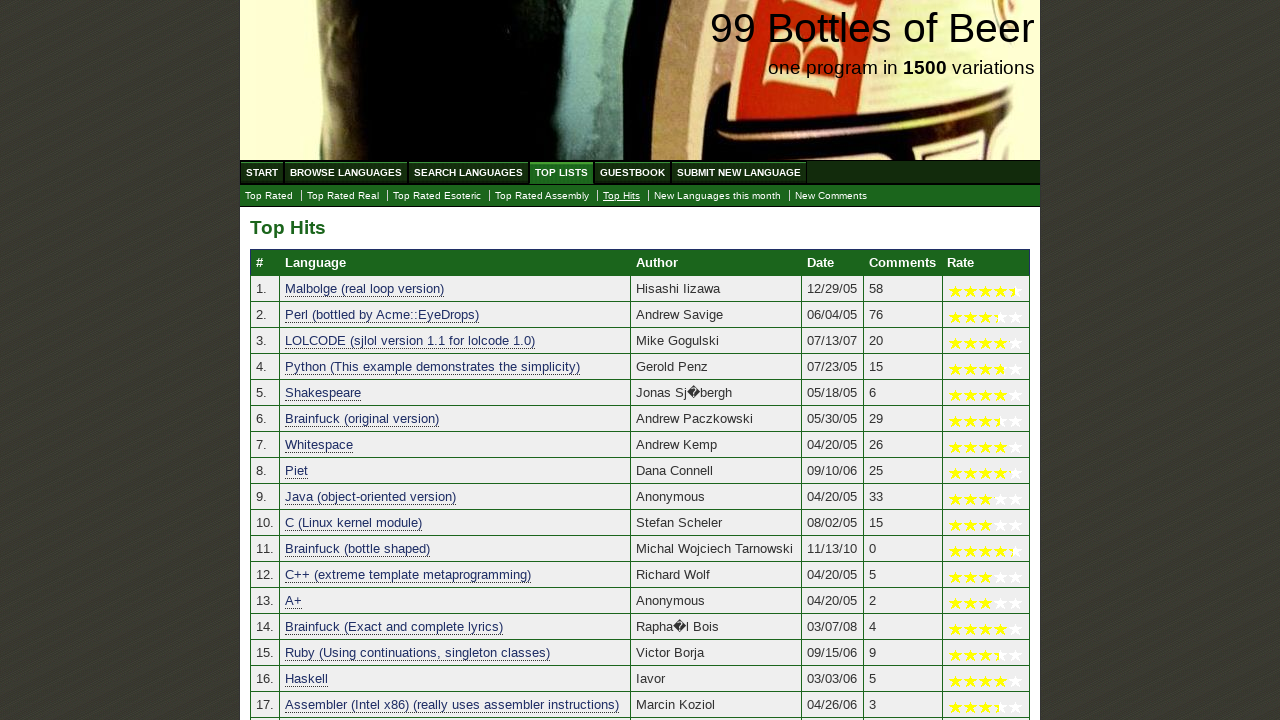

Shakespeare entry loaded in Top Hits category
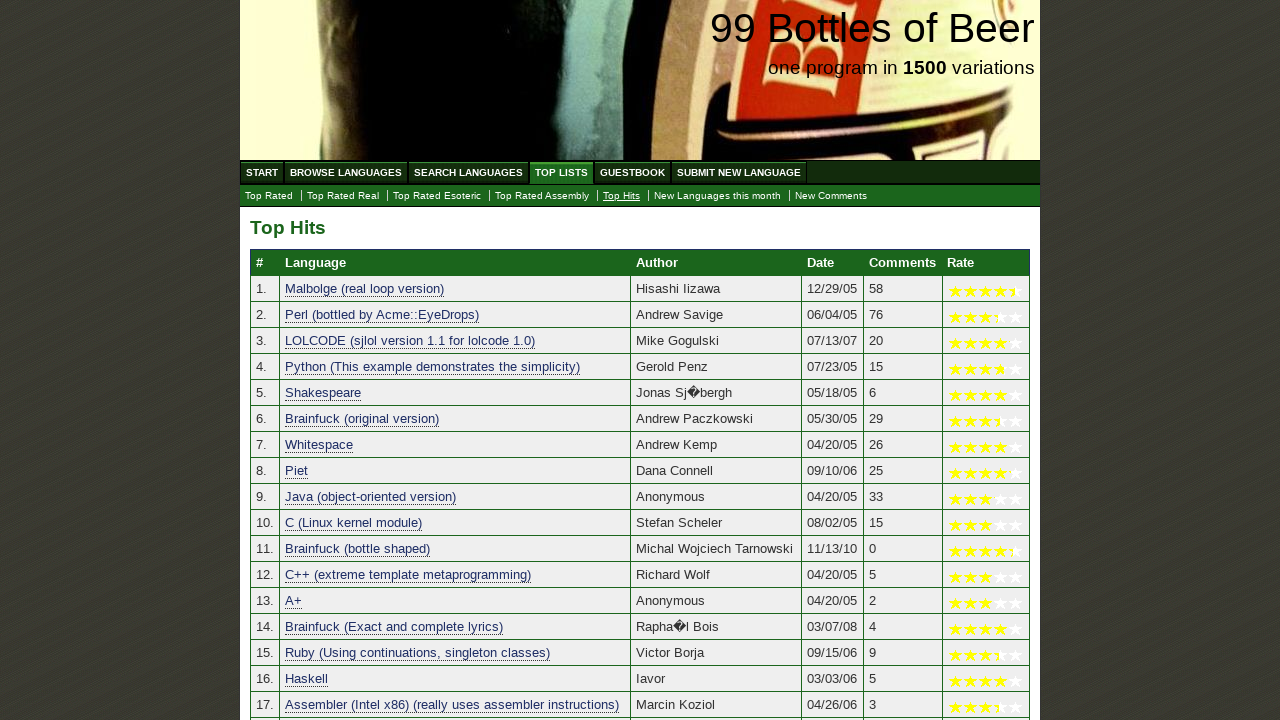

Clicked on Top Rated Real category at (343, 196) on a:text('Top Rated Real')
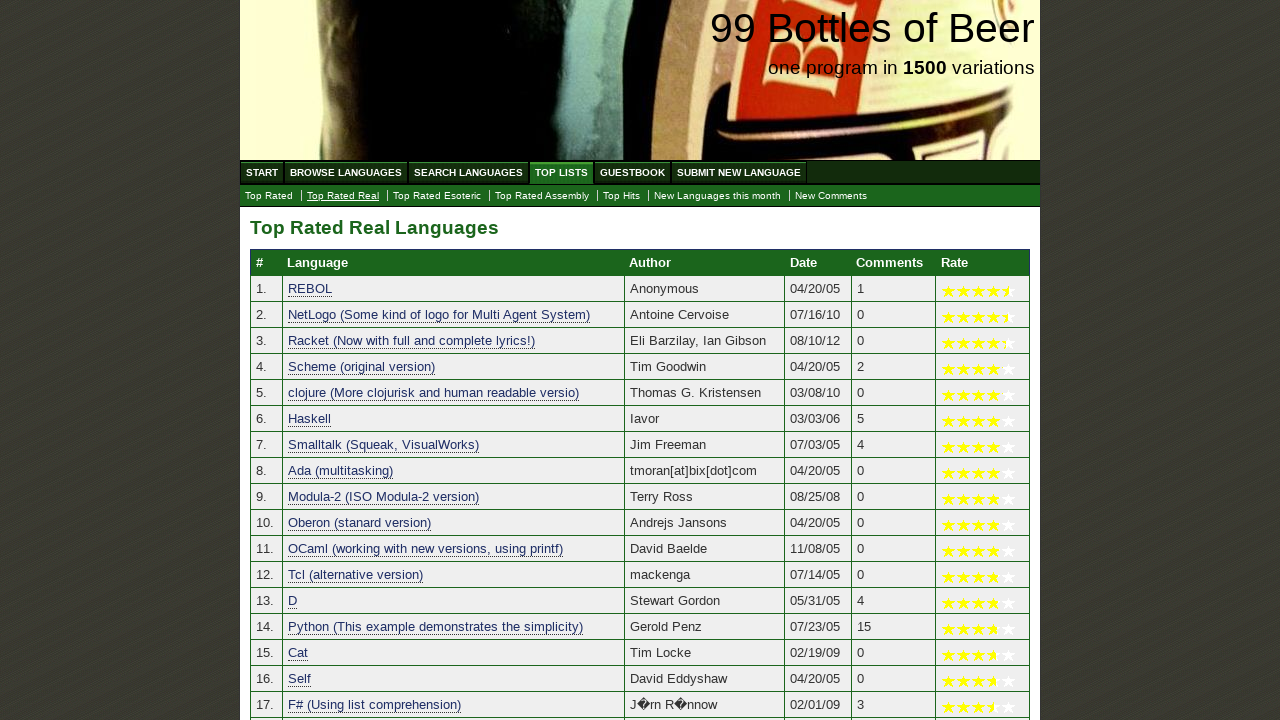

Top Rated Real table loaded with Shakespeare language rankings
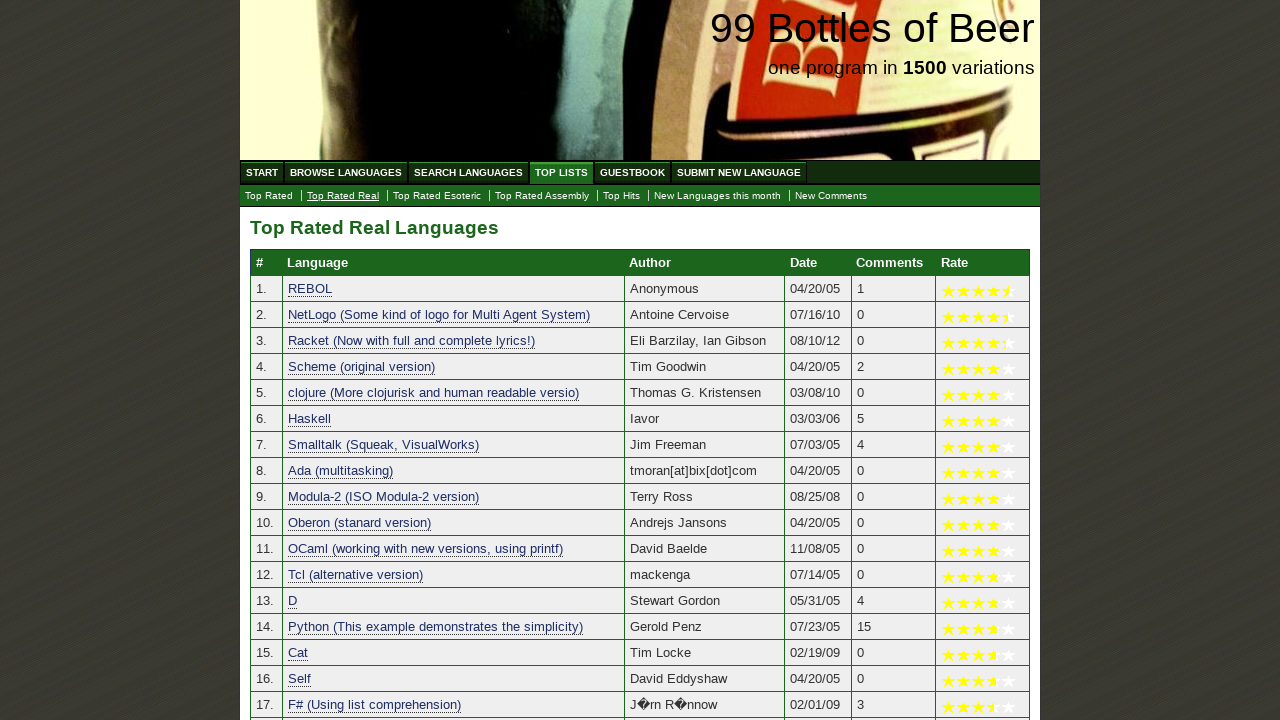

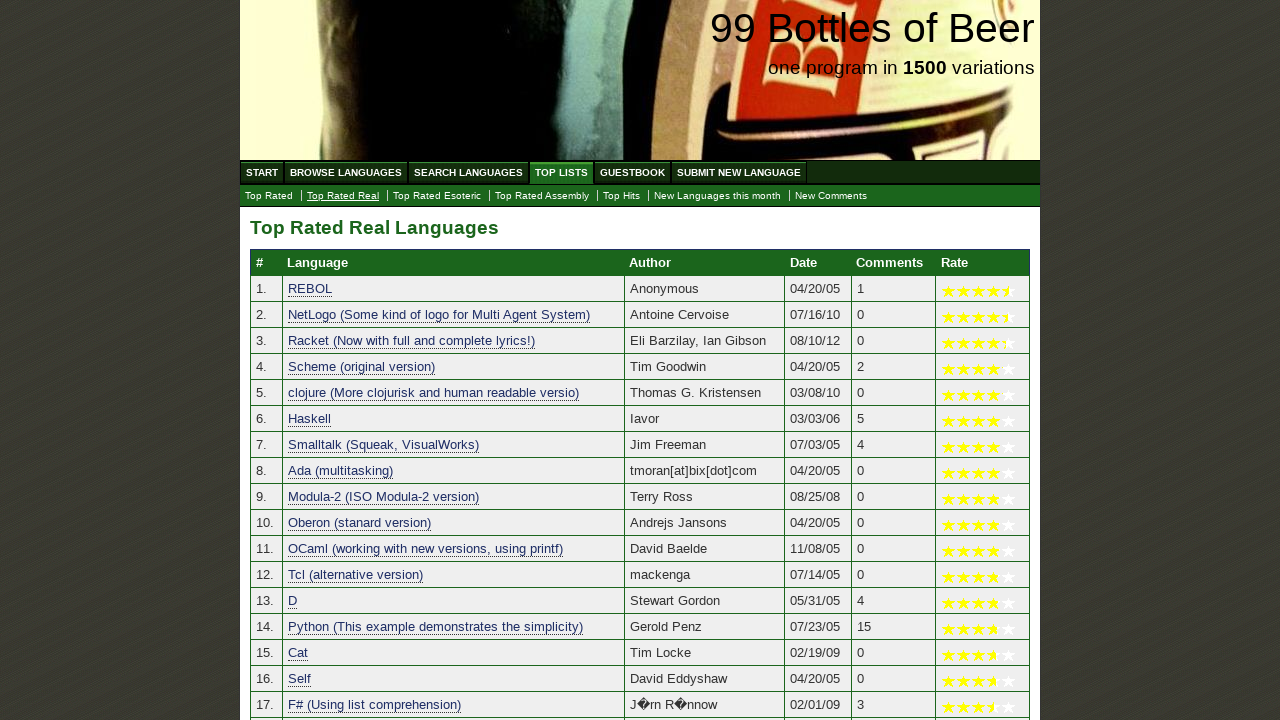